Tests marking all todo items as completed using the toggle all checkbox

Starting URL: https://demo.playwright.dev/todomvc

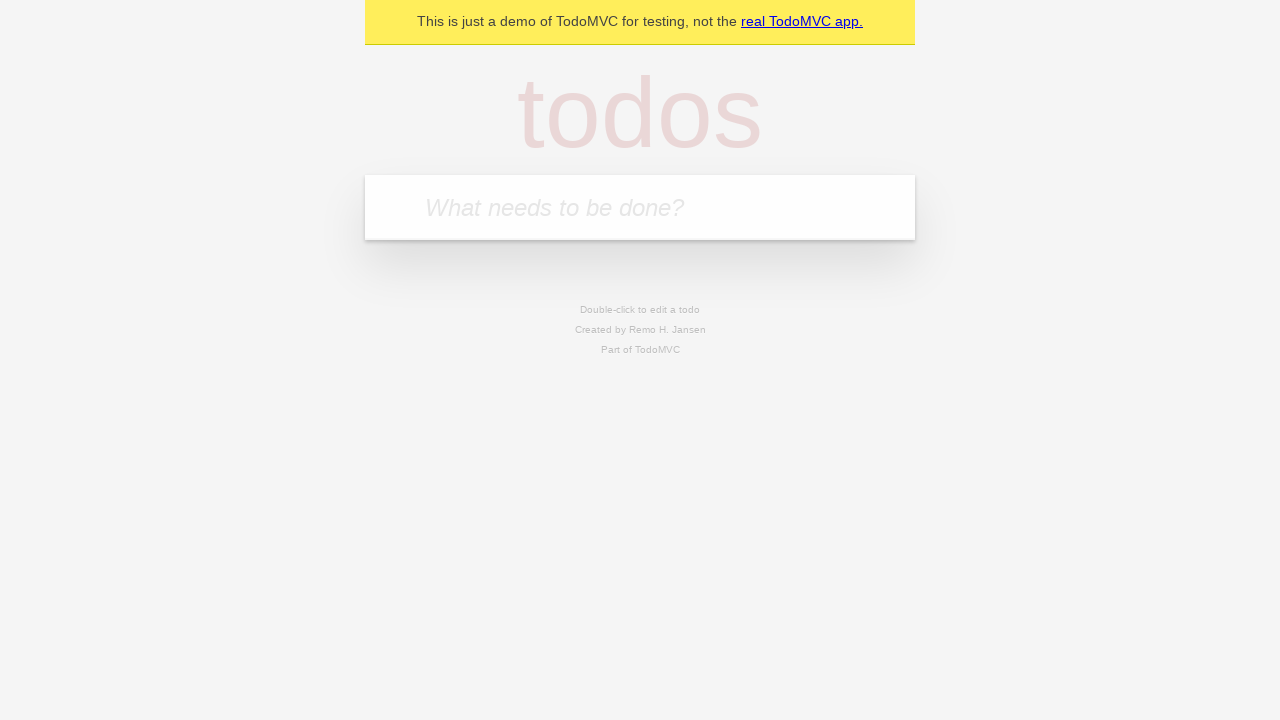

Filled todo input with 'buy some cheese' on internal:attr=[placeholder="What needs to be done?"i]
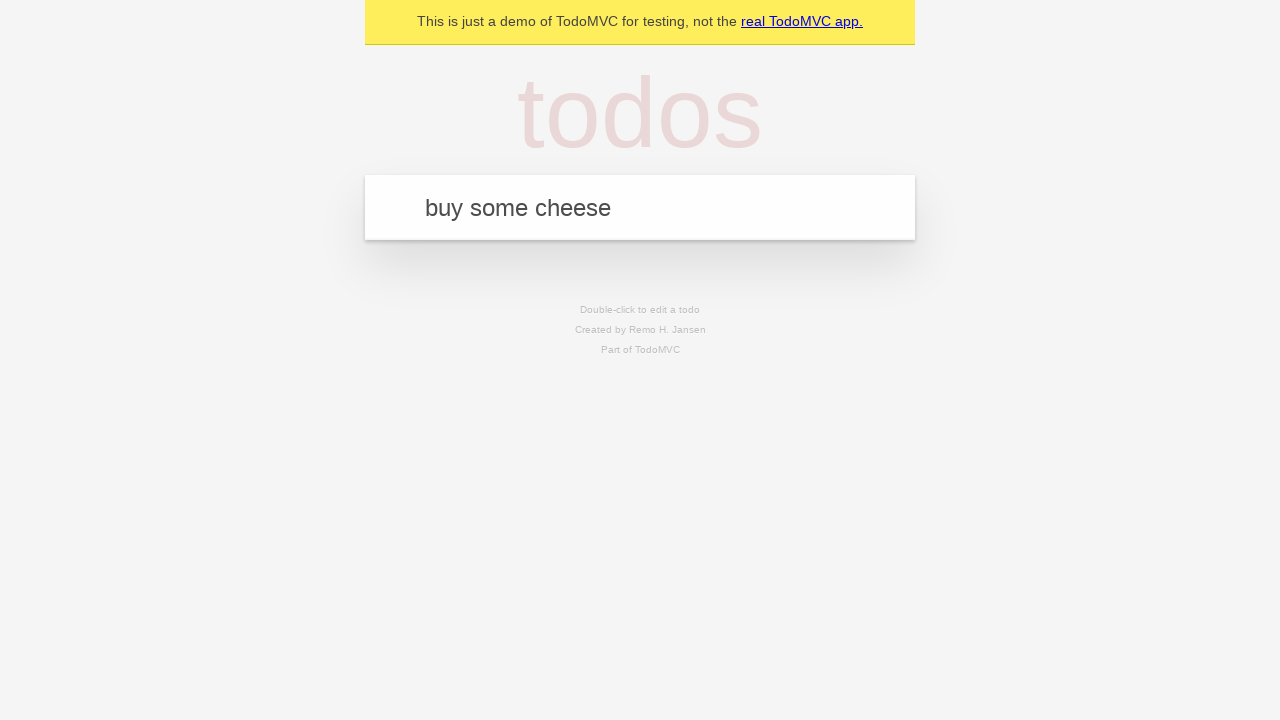

Pressed Enter to create first todo item on internal:attr=[placeholder="What needs to be done?"i]
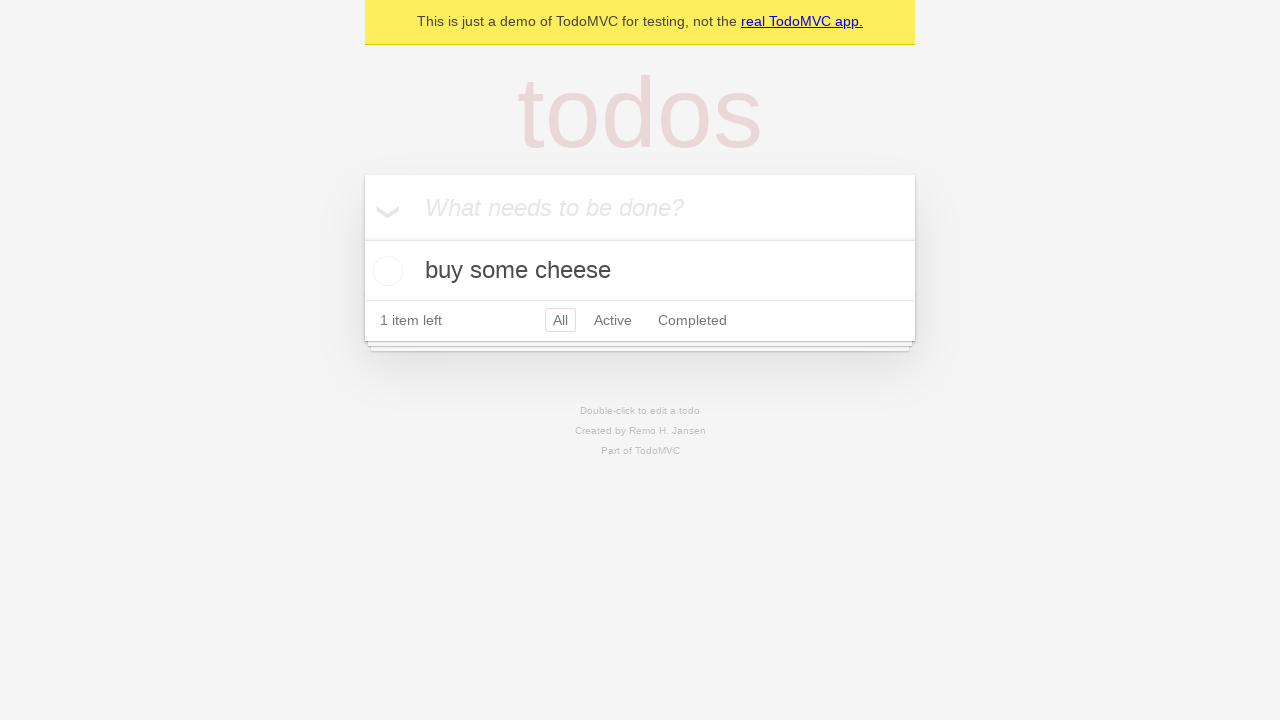

Filled todo input with 'feed the cat' on internal:attr=[placeholder="What needs to be done?"i]
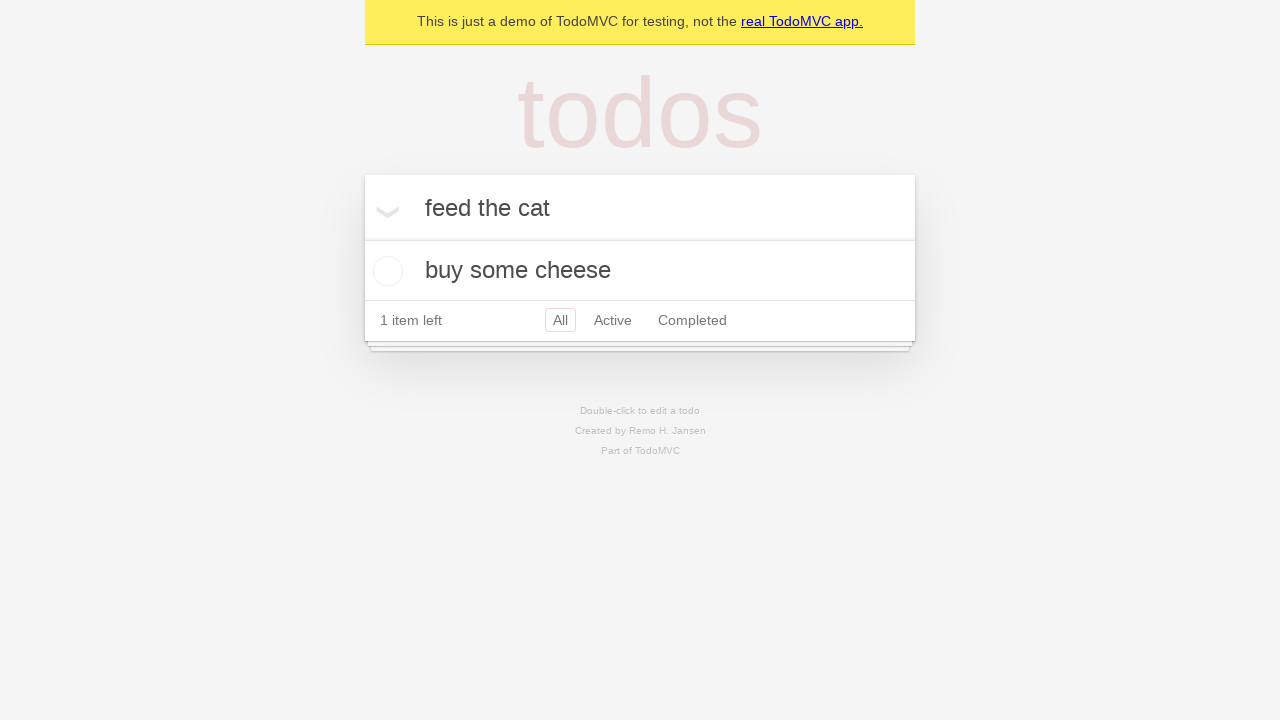

Pressed Enter to create second todo item on internal:attr=[placeholder="What needs to be done?"i]
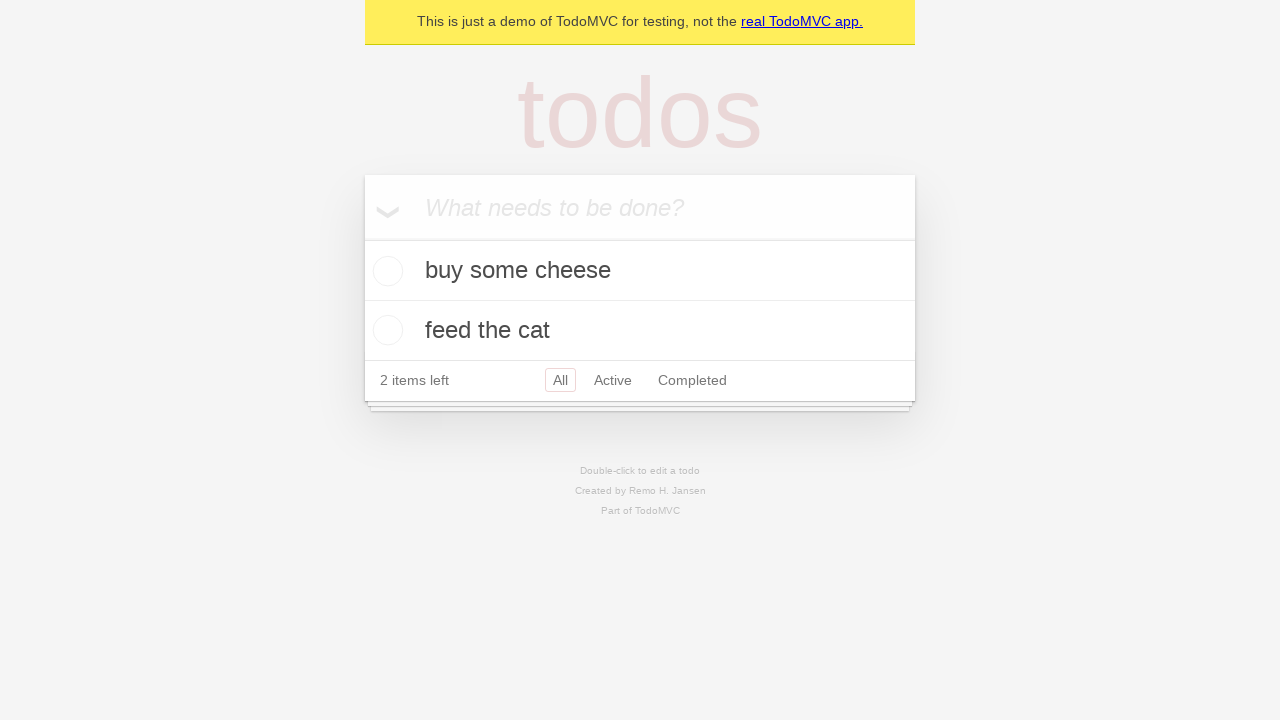

Filled todo input with 'book a doctors appointment' on internal:attr=[placeholder="What needs to be done?"i]
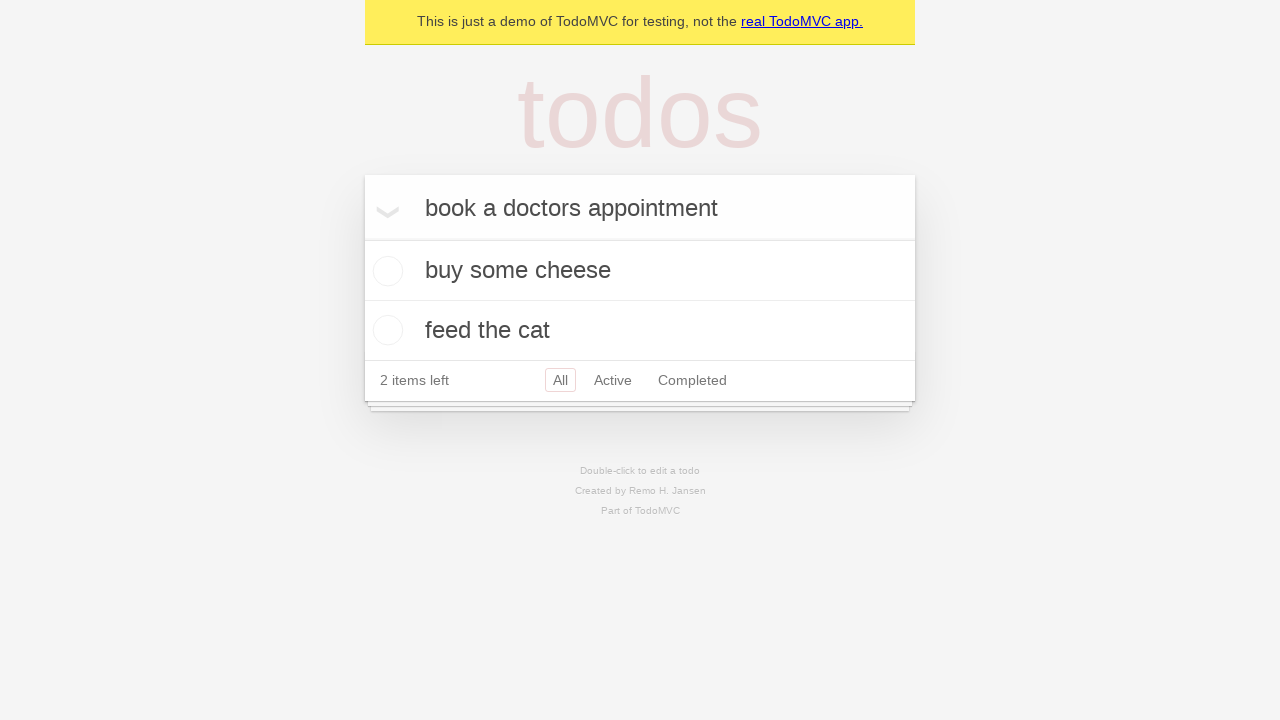

Pressed Enter to create third todo item on internal:attr=[placeholder="What needs to be done?"i]
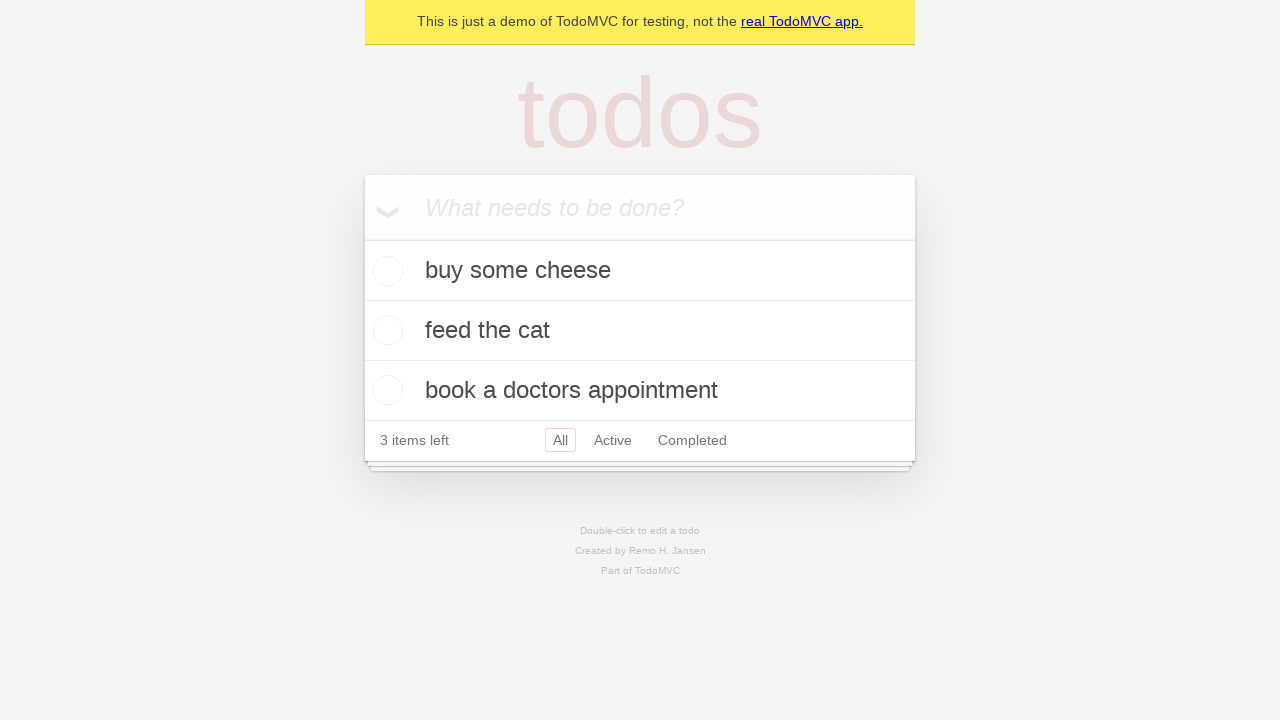

Clicked 'Mark all as complete' checkbox to mark all items as completed at (362, 238) on internal:label="Mark all as complete"i
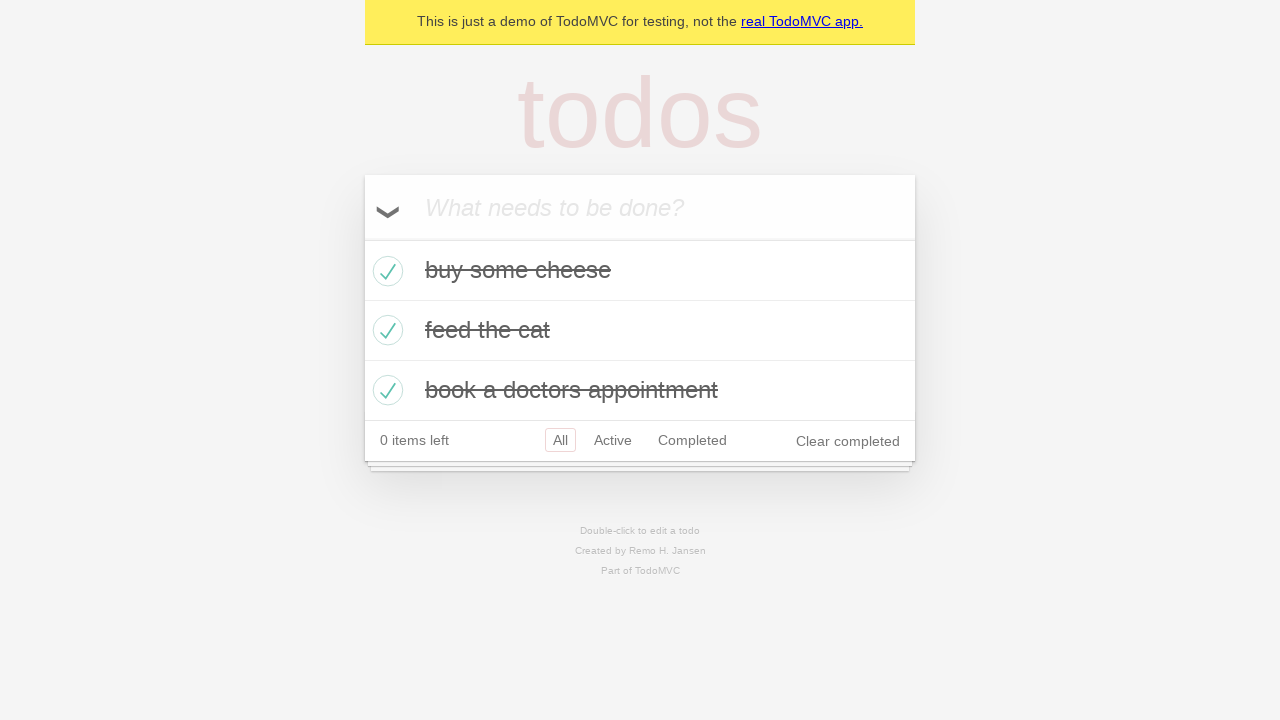

Verified that all todo items are marked as completed
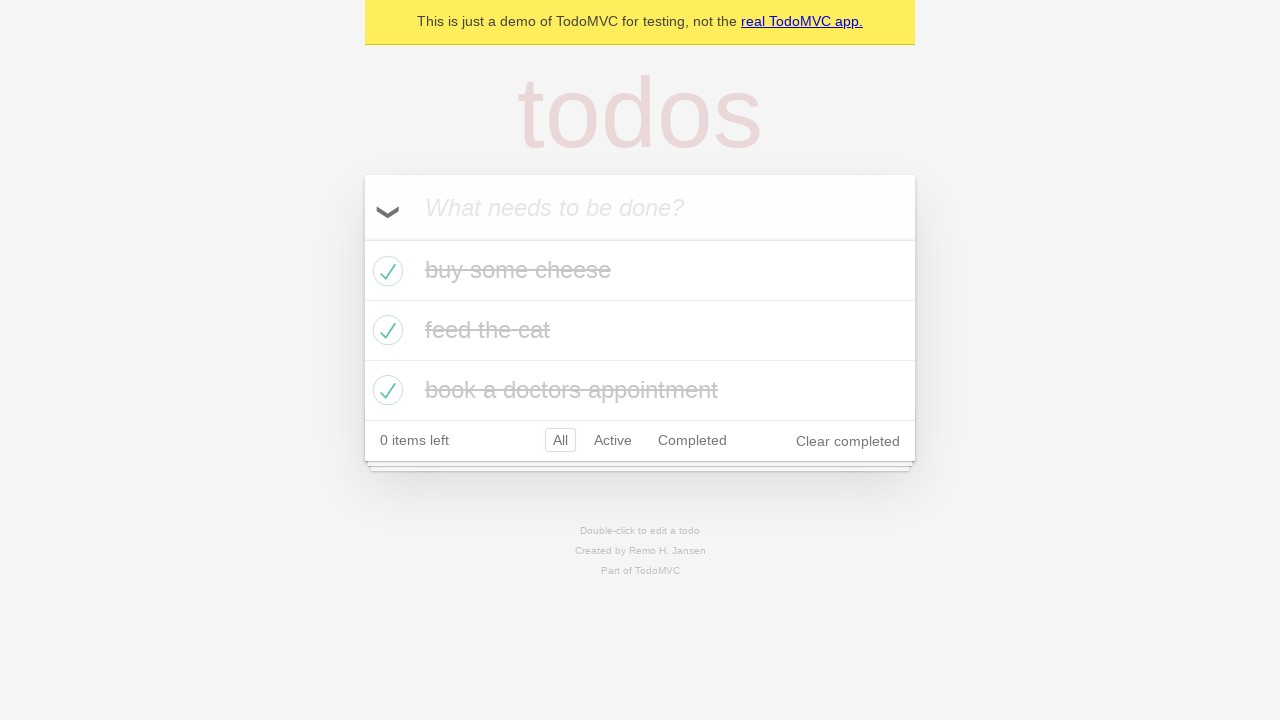

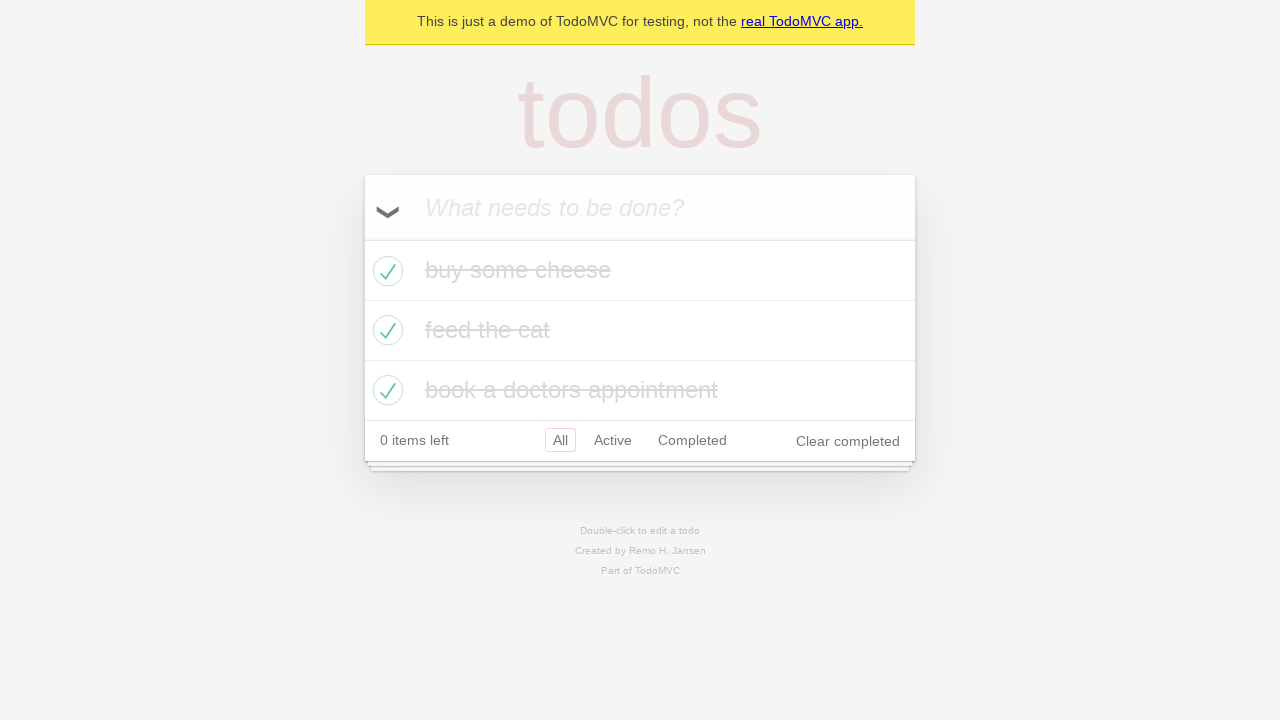